Tests window handling by clicking a link that opens a new window, then switches to the new window and verifies it contains expected content

Starting URL: https://the-internet.herokuapp.com/windows

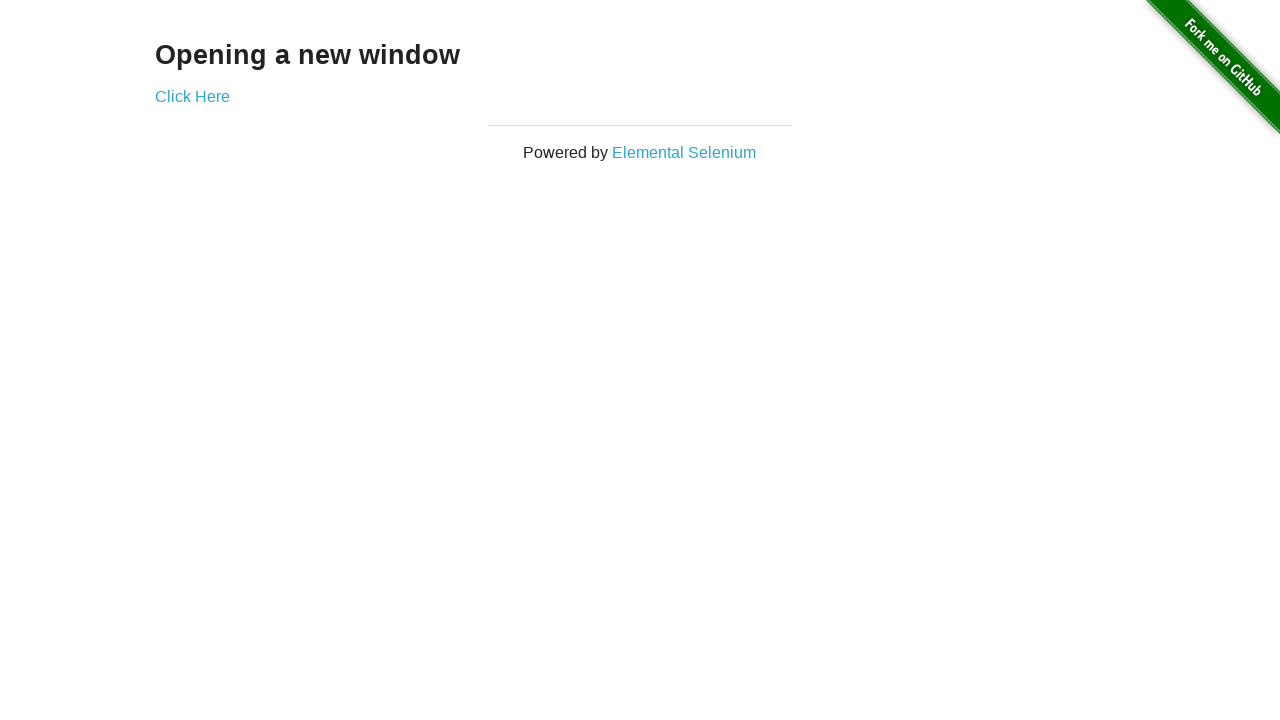

Clicked 'Click Here' link to open a new window at (192, 96) on a:has-text('Click Here')
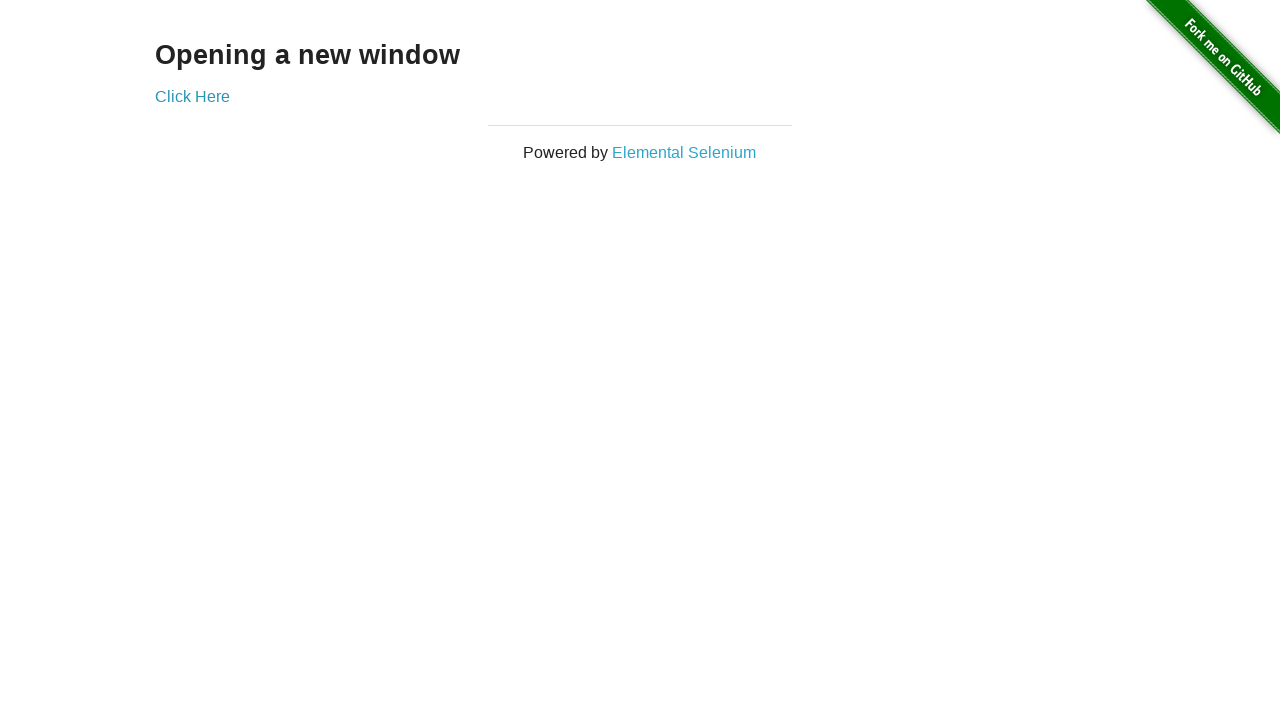

New window opened and captured
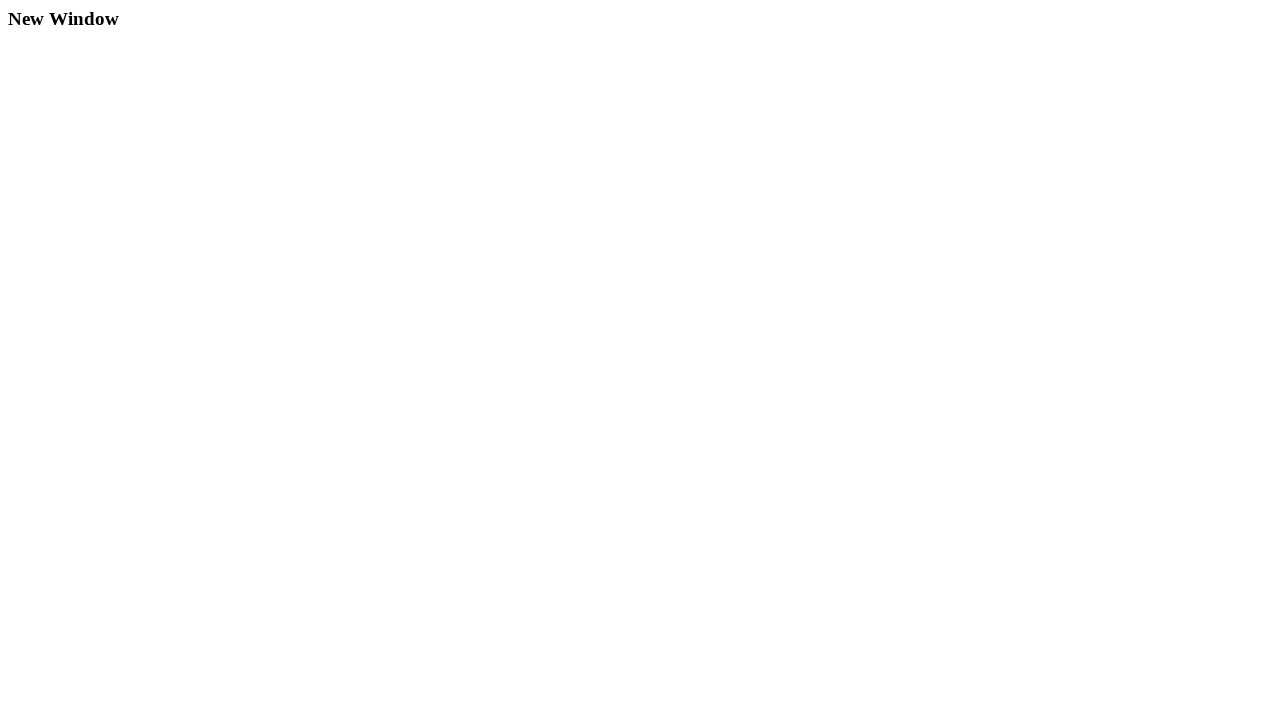

New page finished loading
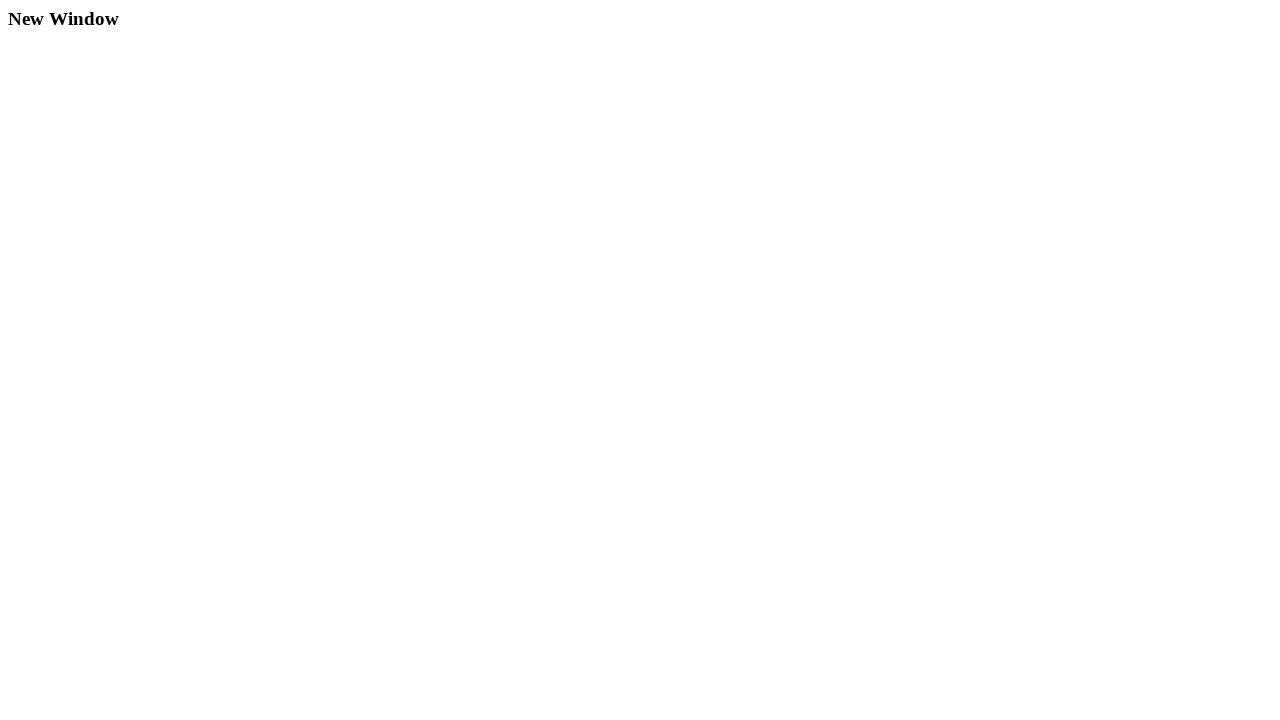

Verified new window contains 'New Window' text
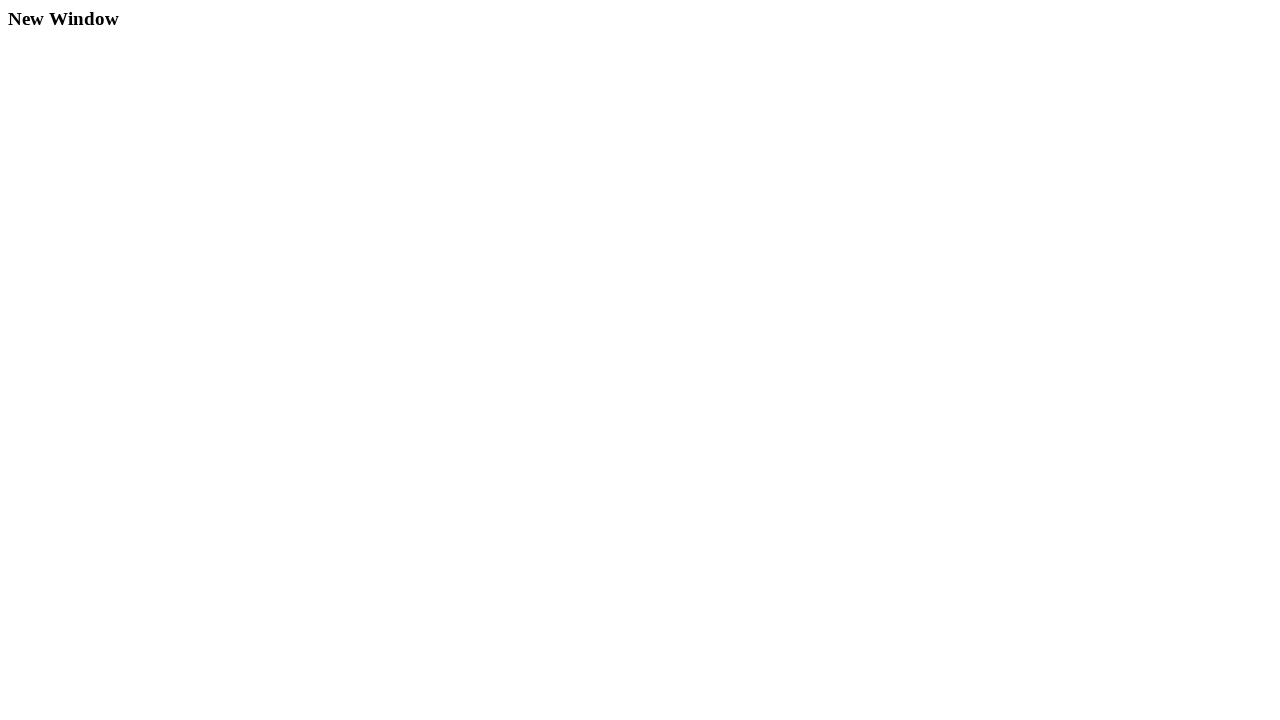

Closed the new window
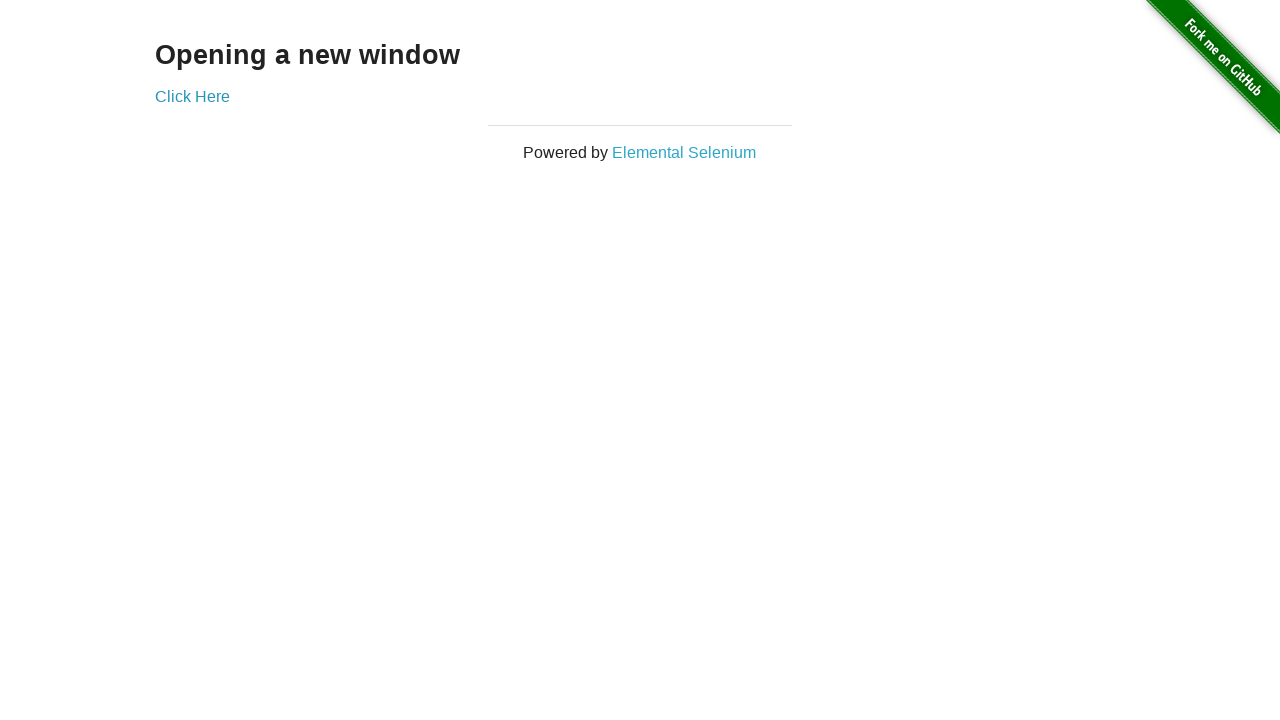

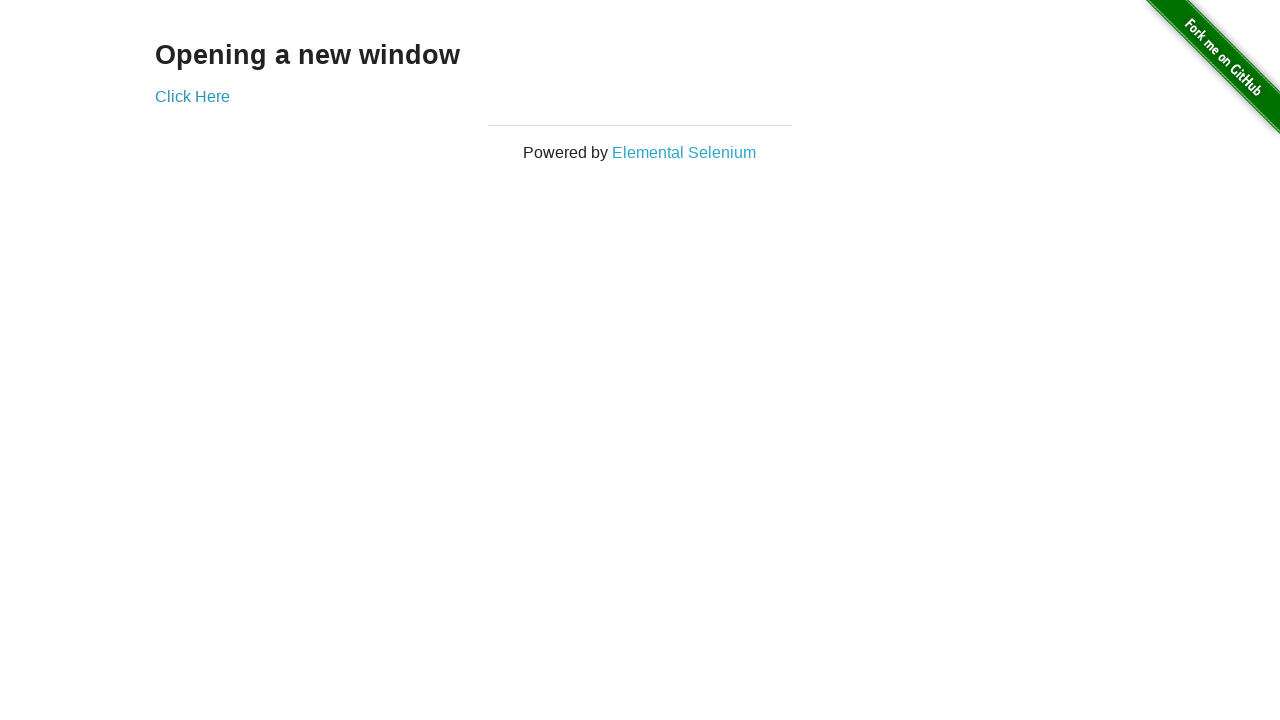